Tests browser back navigation by navigating to a page and then going back to verify the URL changes correctly

Starting URL: https://the-internet.herokuapp.com/

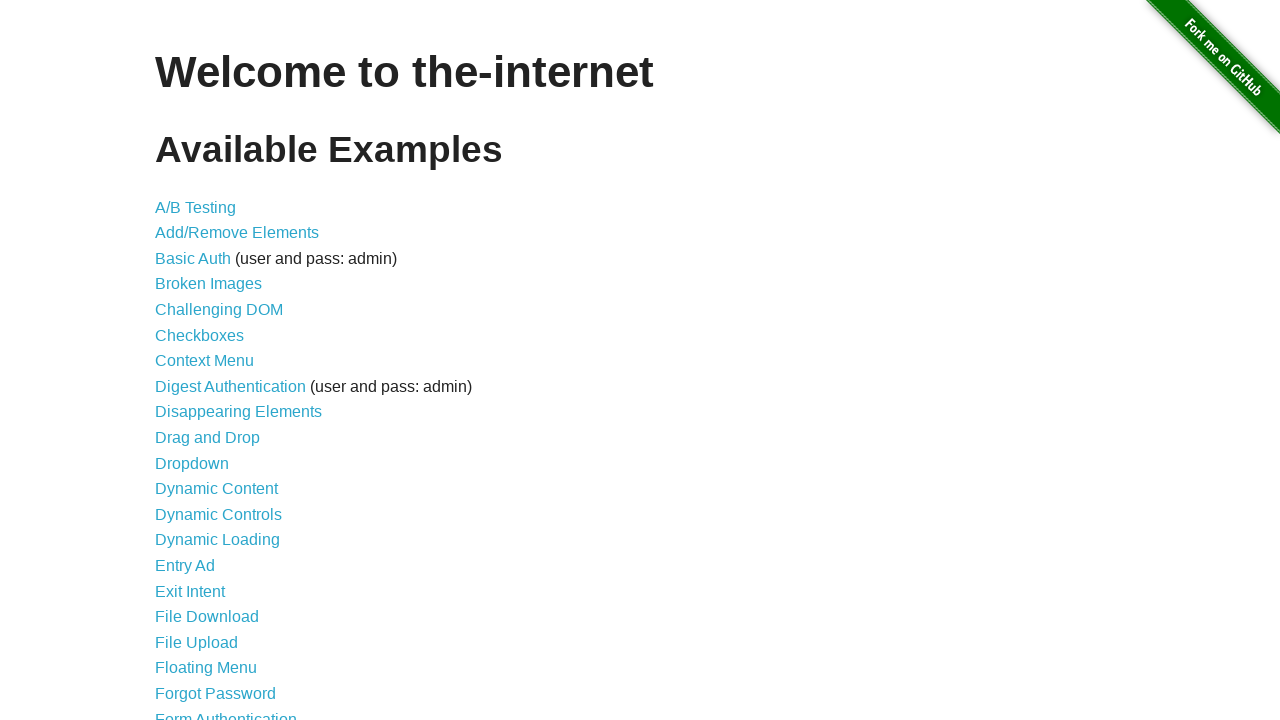

Navigated to context menu page
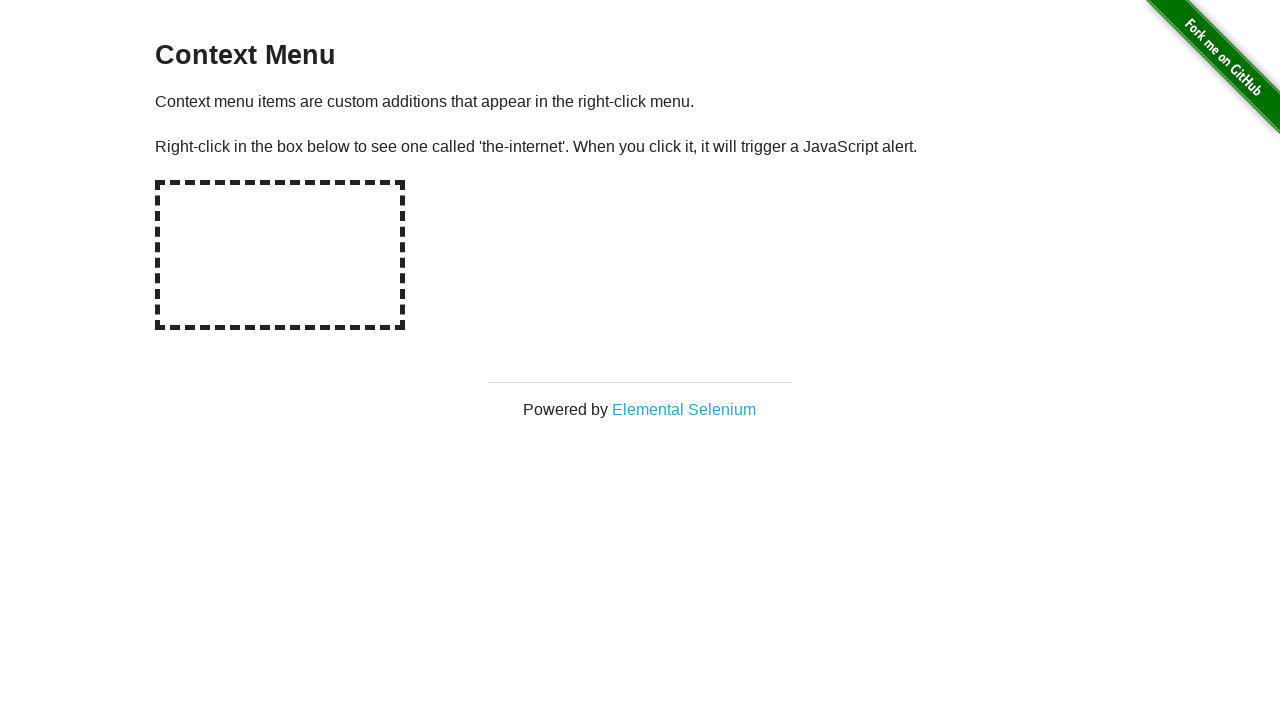

Verified URL is correct for context menu page
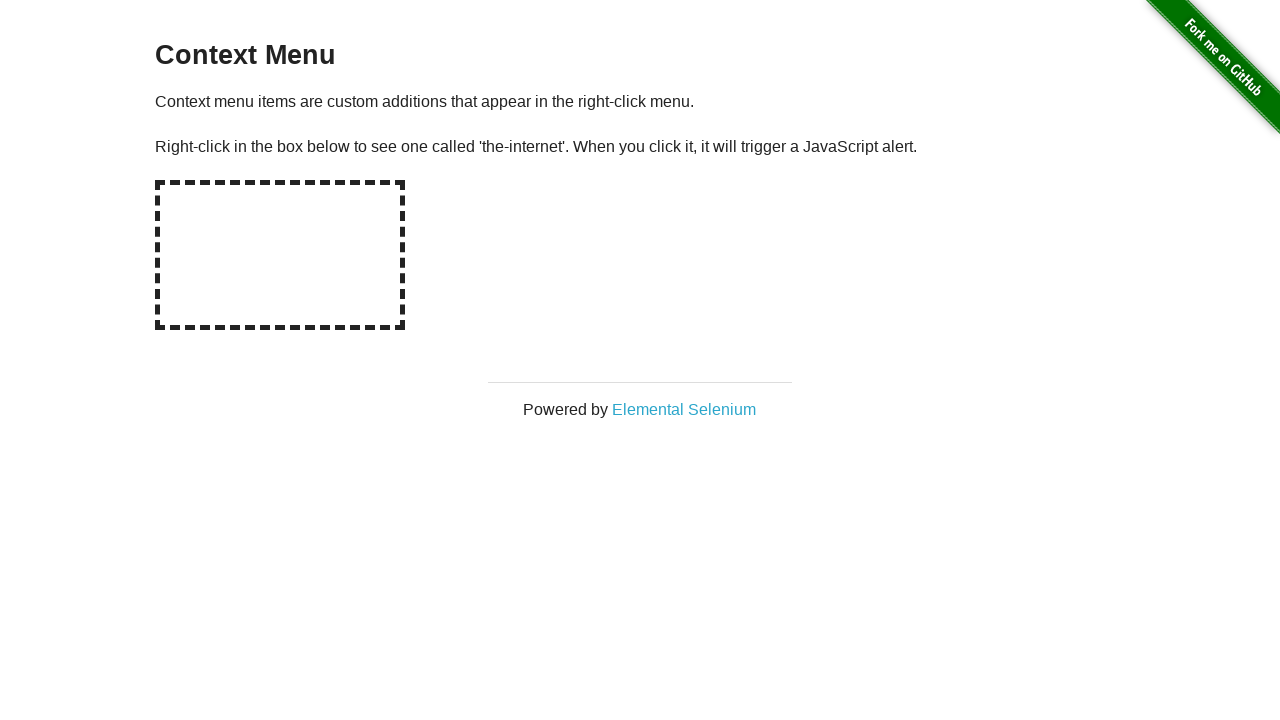

Navigated back using browser back button
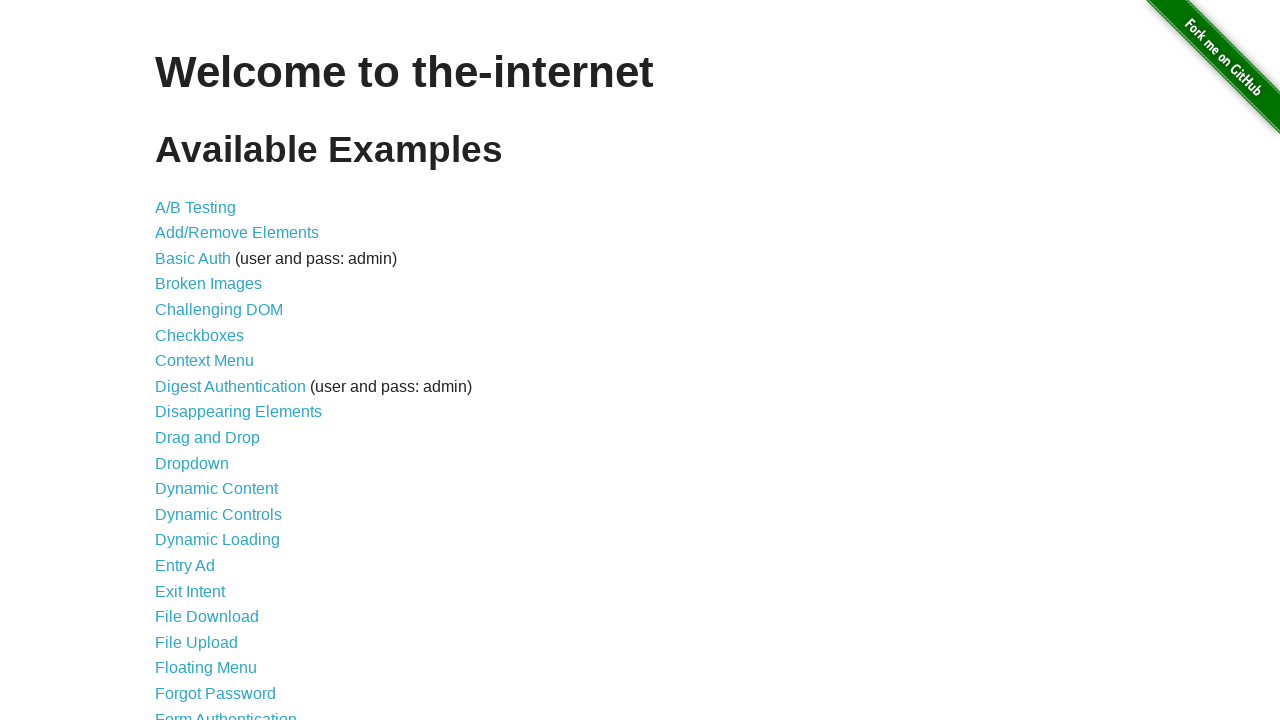

Verified URL changed back to original starting page
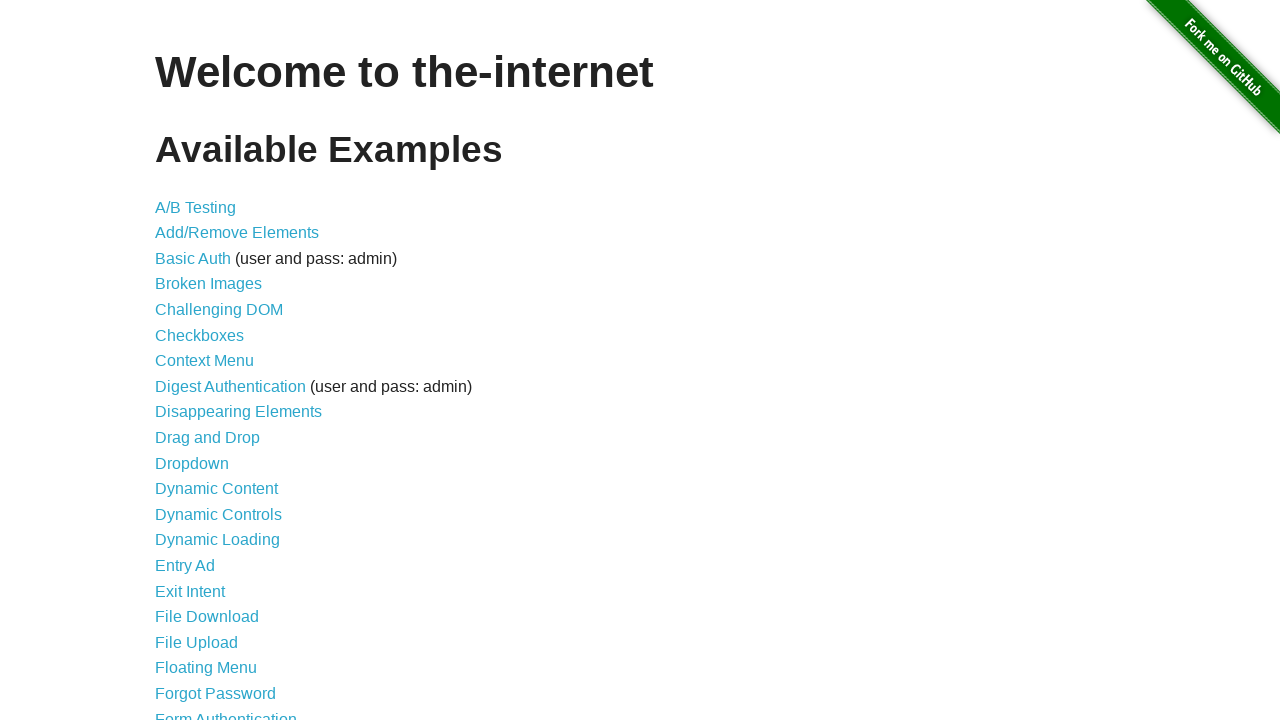

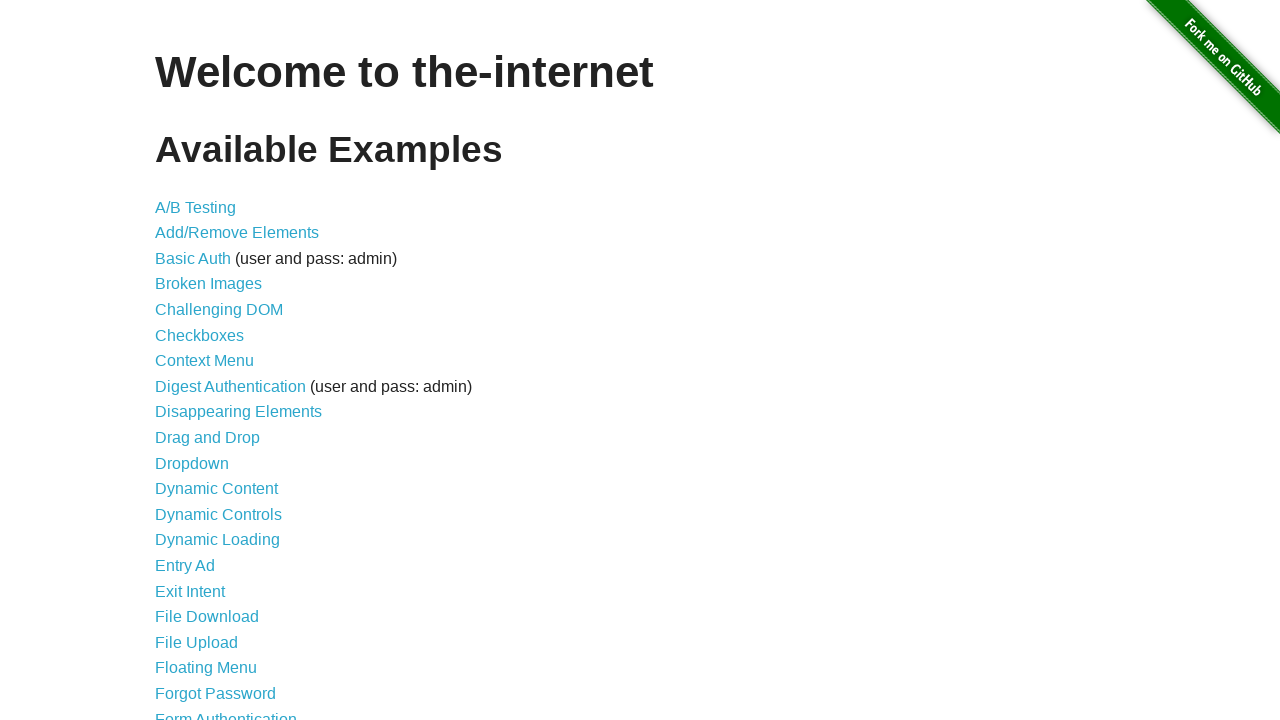